Tests adding a todo with special characters and numbers

Starting URL: https://todomvc.com/examples/javascript-es6/dist/

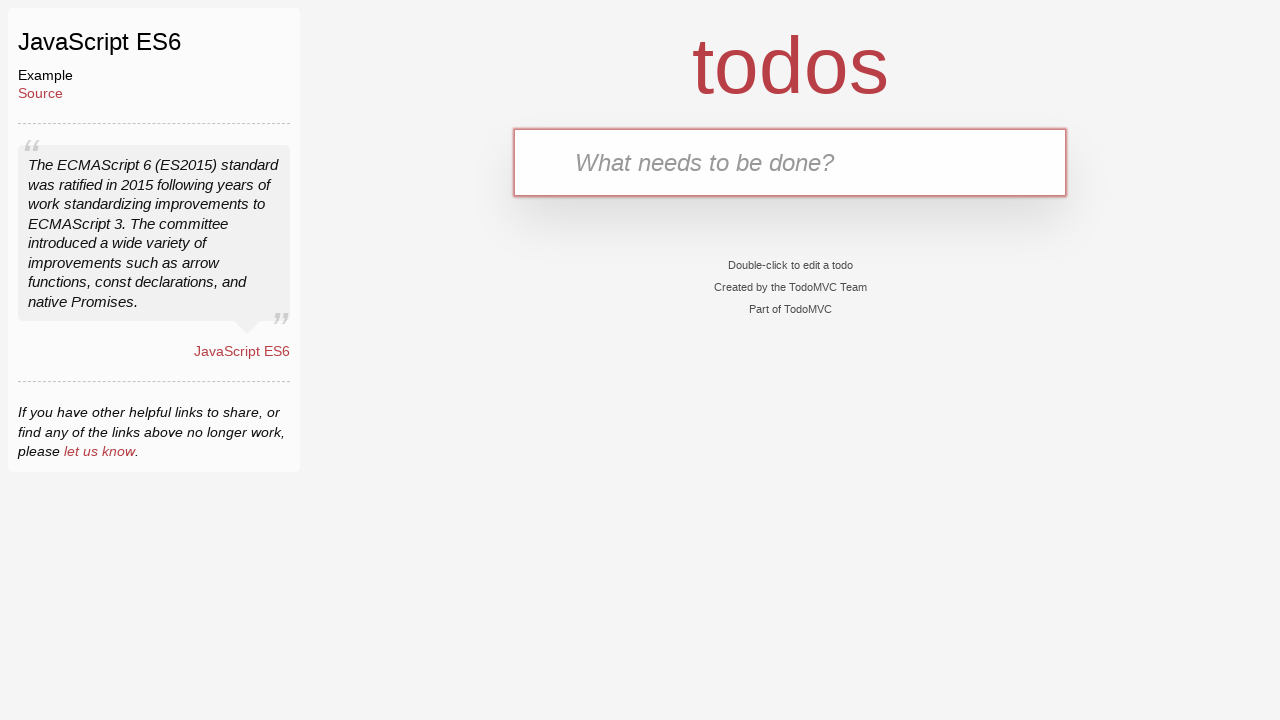

Clicked on the todo input field at (790, 162) on internal:attr=[placeholder="What needs to be done?"i]
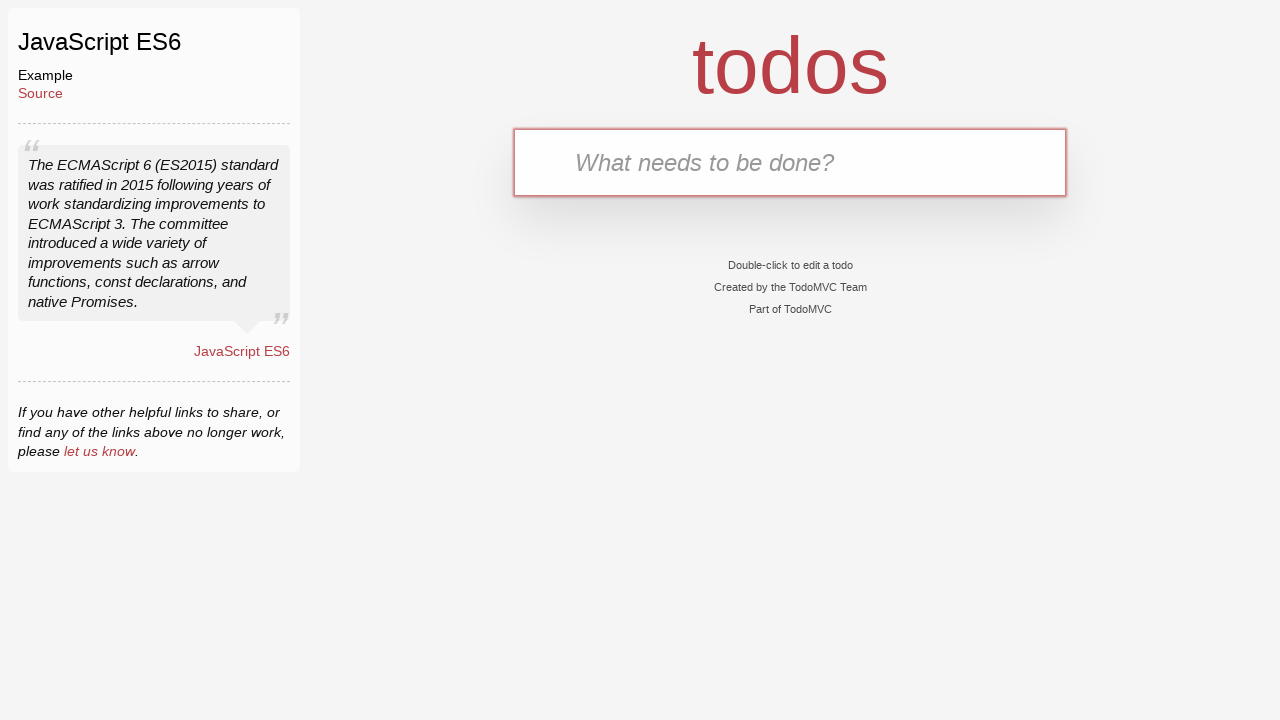

Filled todo input with special characters and numbers: !@#$%12345 on internal:attr=[placeholder="What needs to be done?"i]
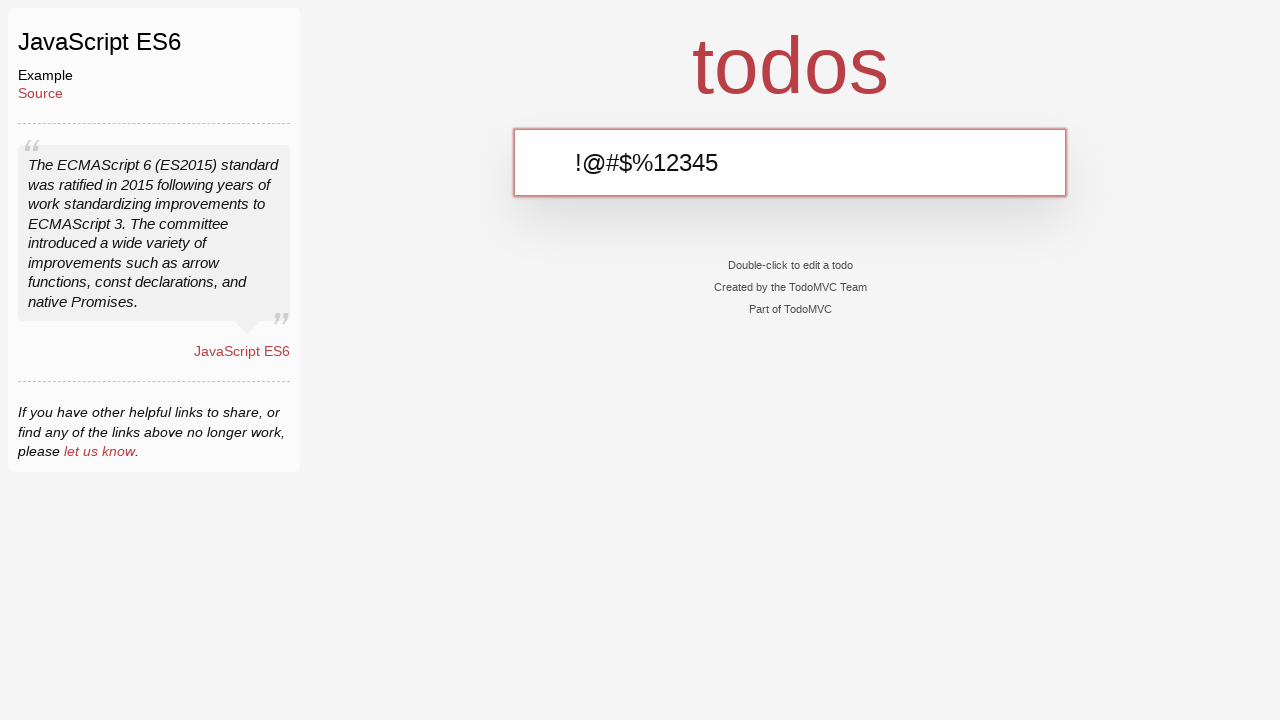

Pressed Enter to submit the todo on internal:attr=[placeholder="What needs to be done?"i]
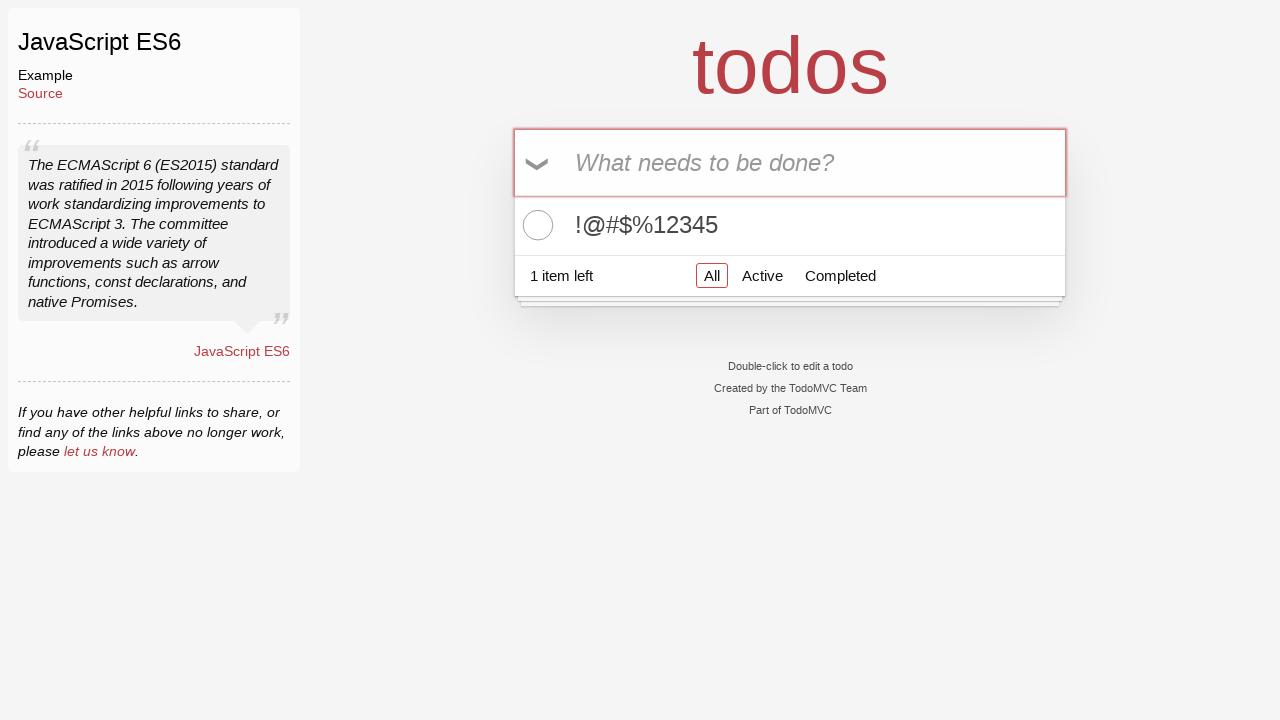

Verified that todo with special characters and numbers was added successfully
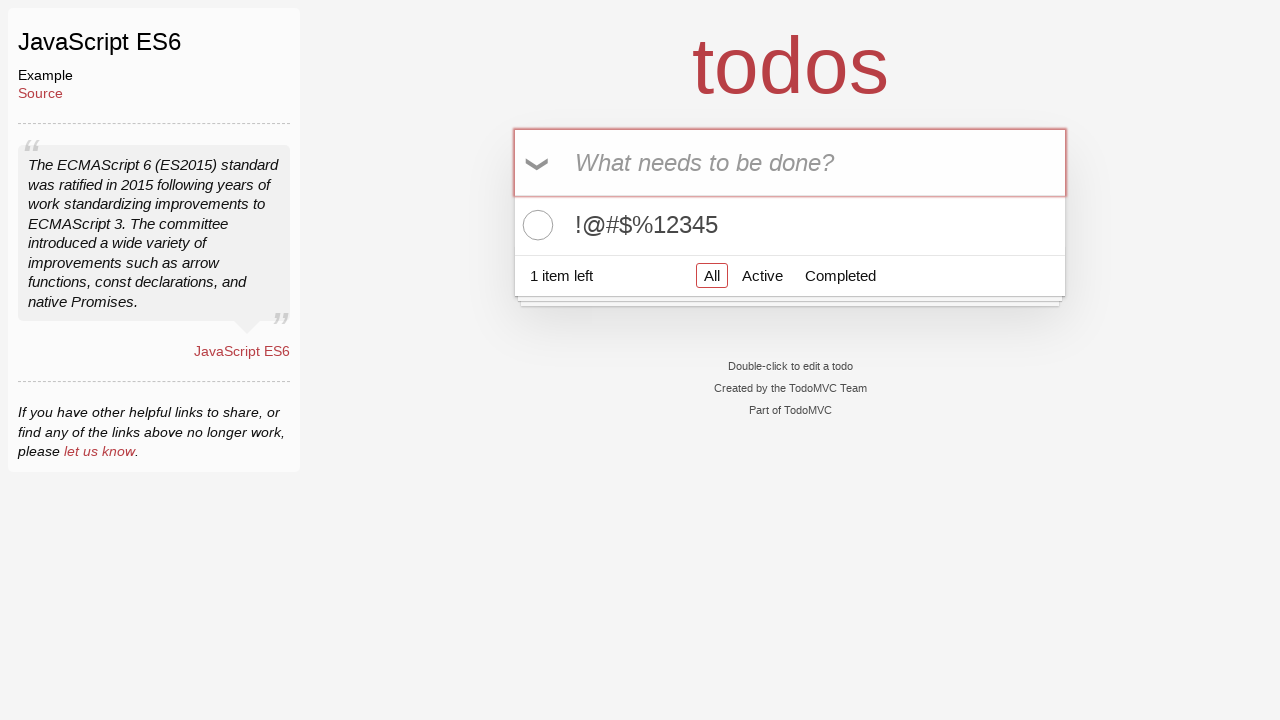

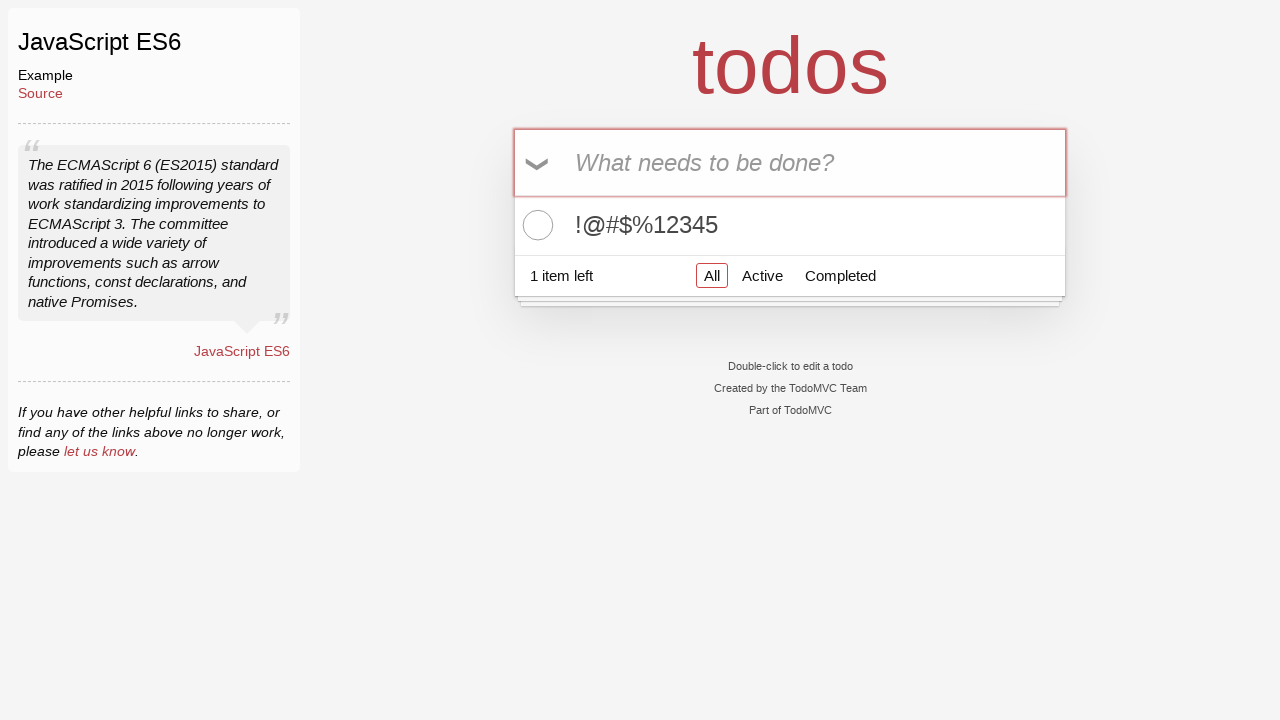